Tests that new todo items are appended to the bottom of the list by creating 3 items and verifying the count

Starting URL: https://demo.playwright.dev/todomvc

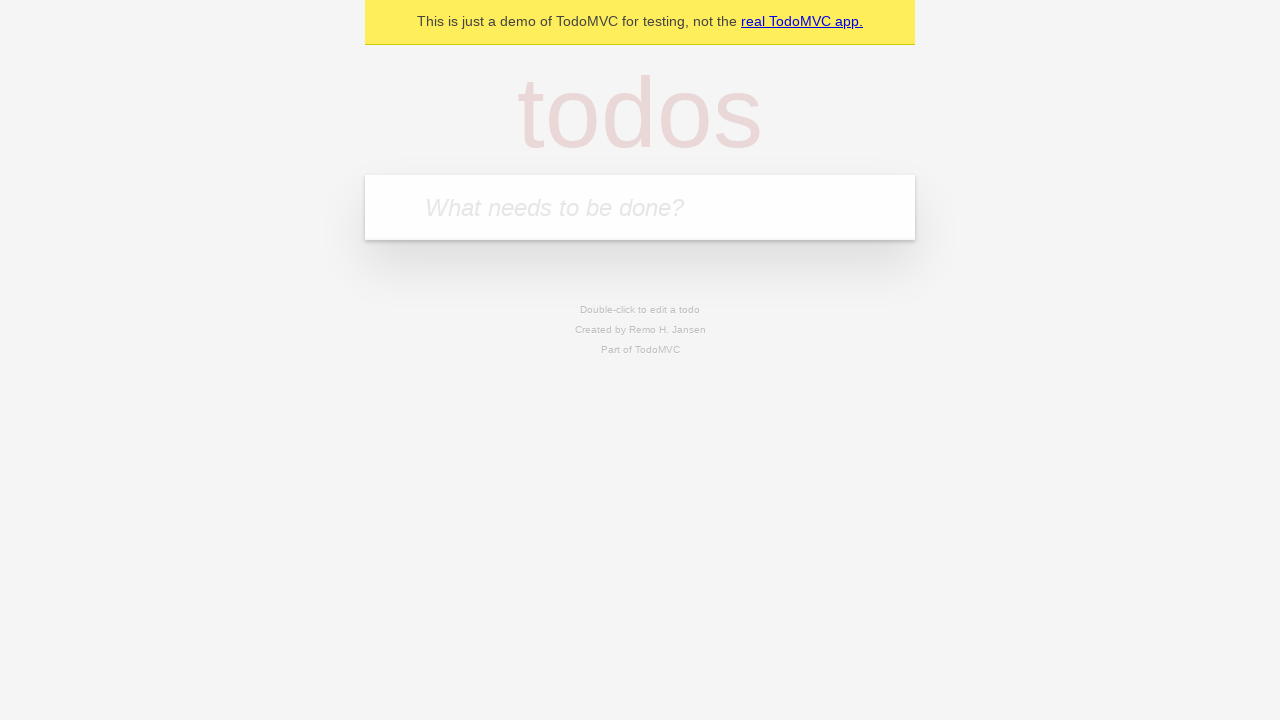

Filled todo input with 'buy some cheese' on internal:attr=[placeholder="What needs to be done?"i]
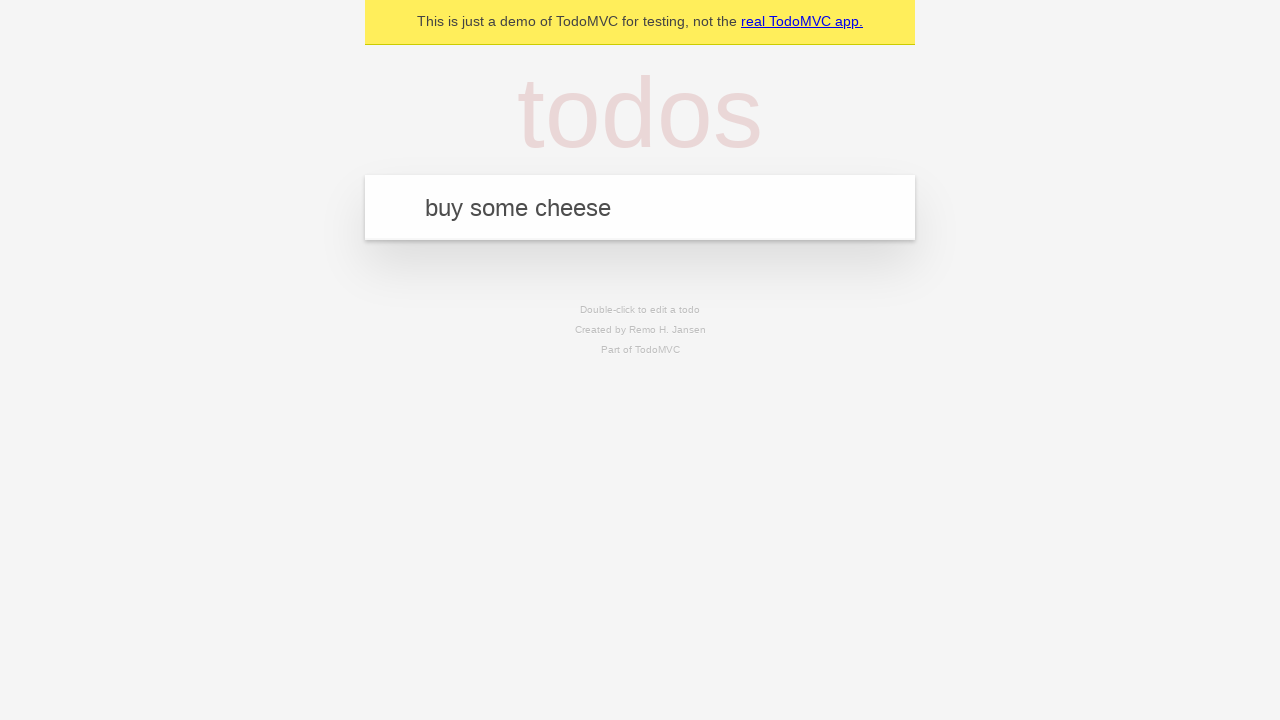

Pressed Enter to add first todo item on internal:attr=[placeholder="What needs to be done?"i]
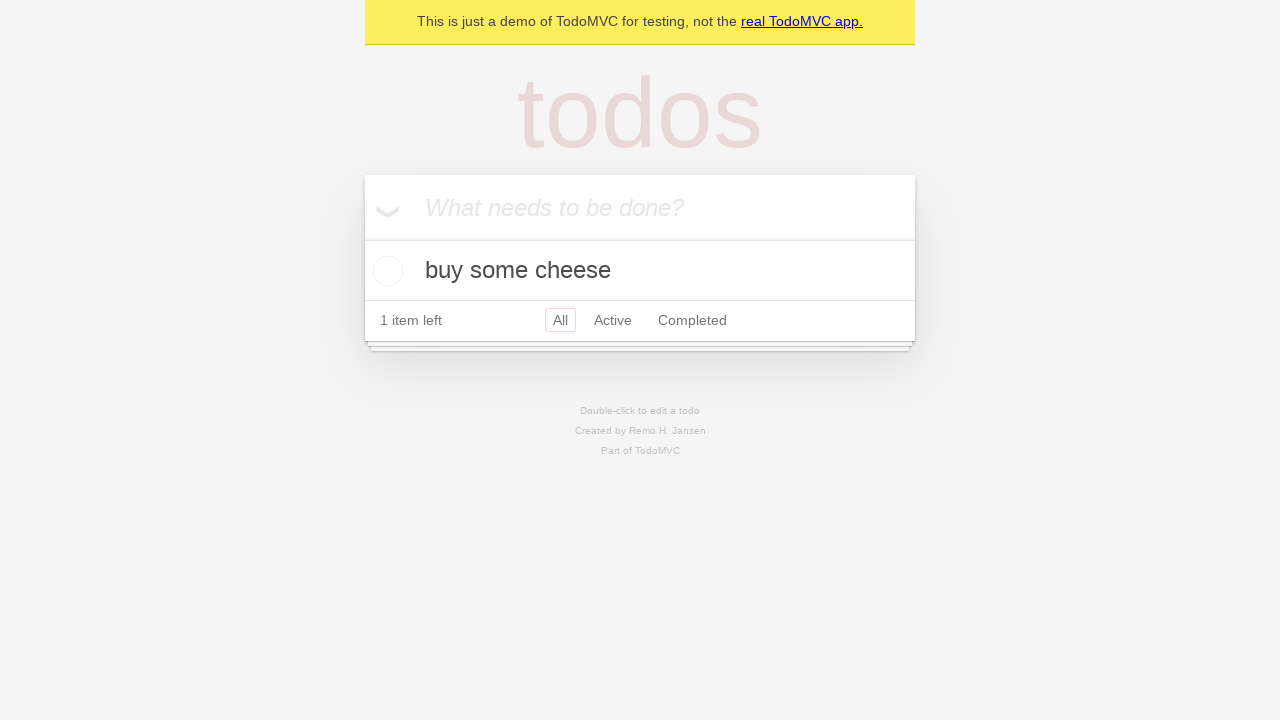

Filled todo input with 'feed the cat' on internal:attr=[placeholder="What needs to be done?"i]
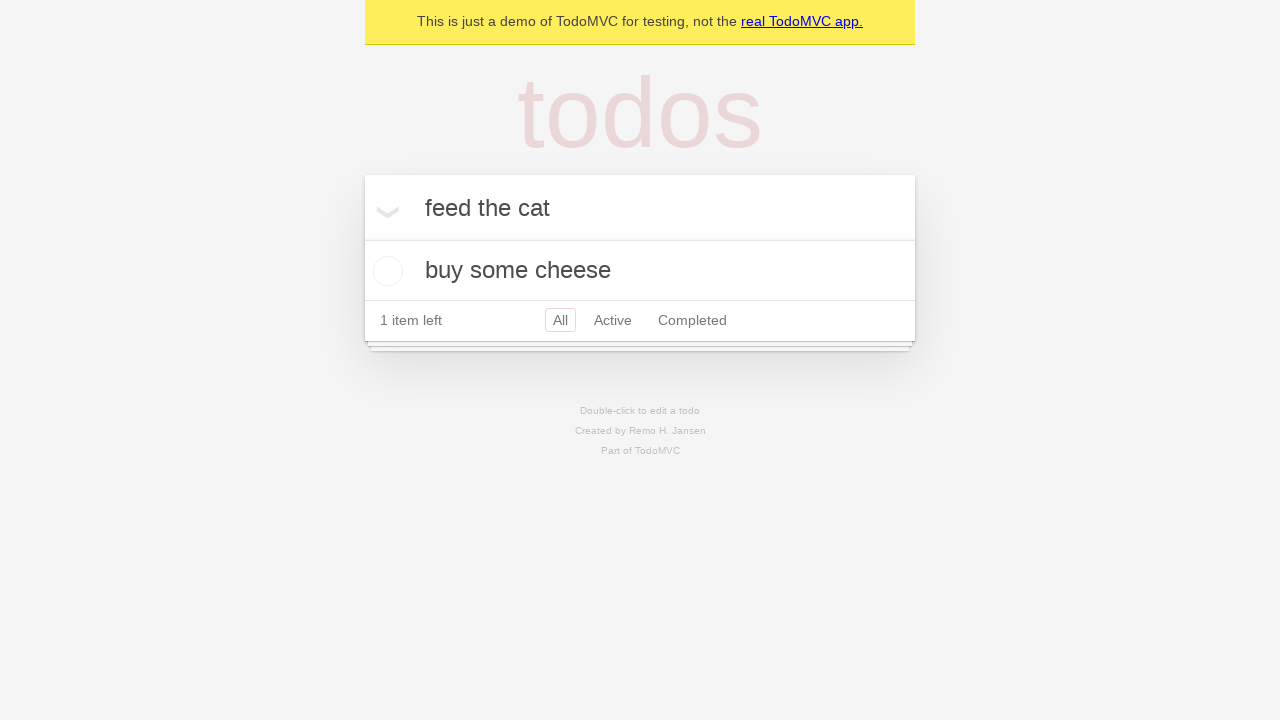

Pressed Enter to add second todo item on internal:attr=[placeholder="What needs to be done?"i]
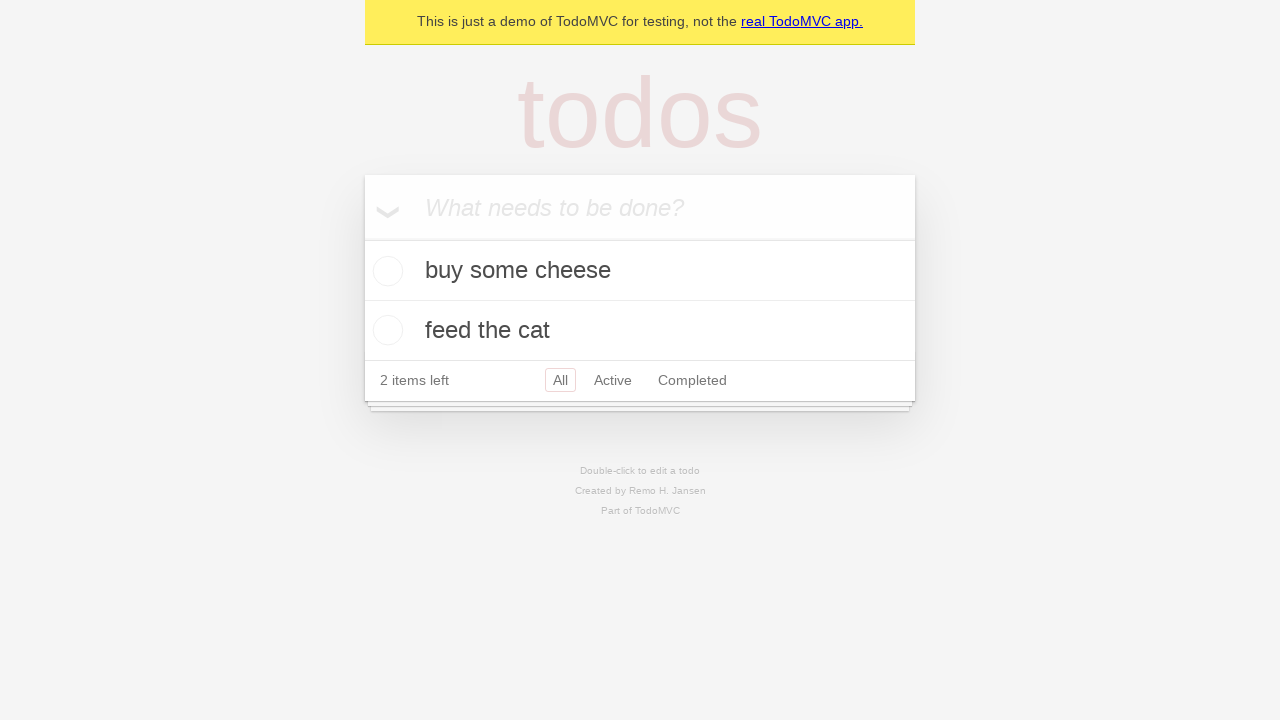

Filled todo input with 'book a doctors appointment' on internal:attr=[placeholder="What needs to be done?"i]
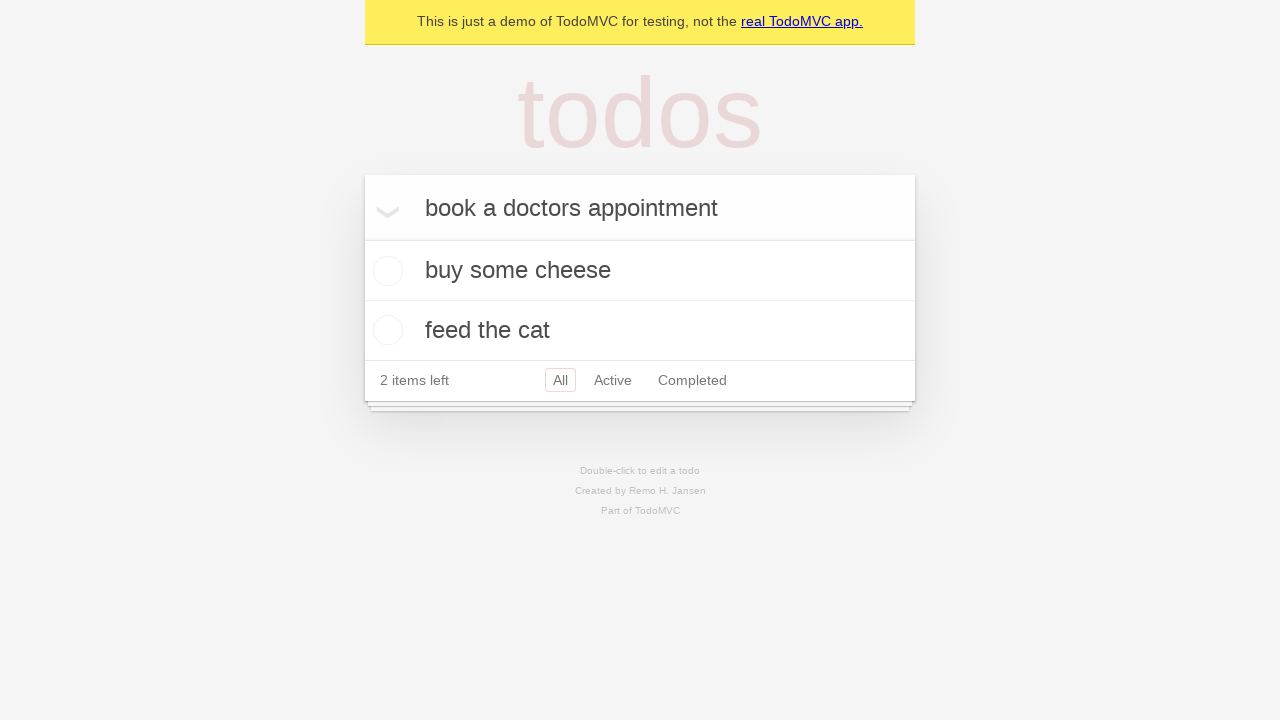

Pressed Enter to add third todo item on internal:attr=[placeholder="What needs to be done?"i]
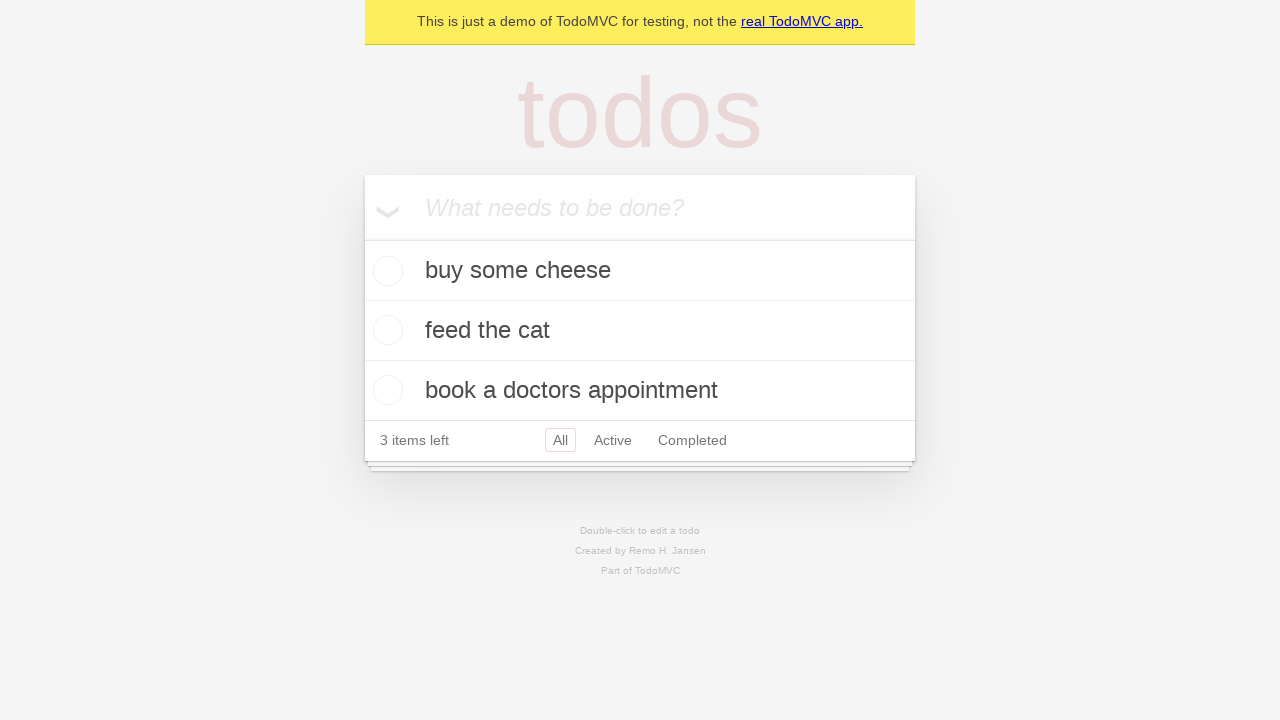

Waited for todo count element to appear
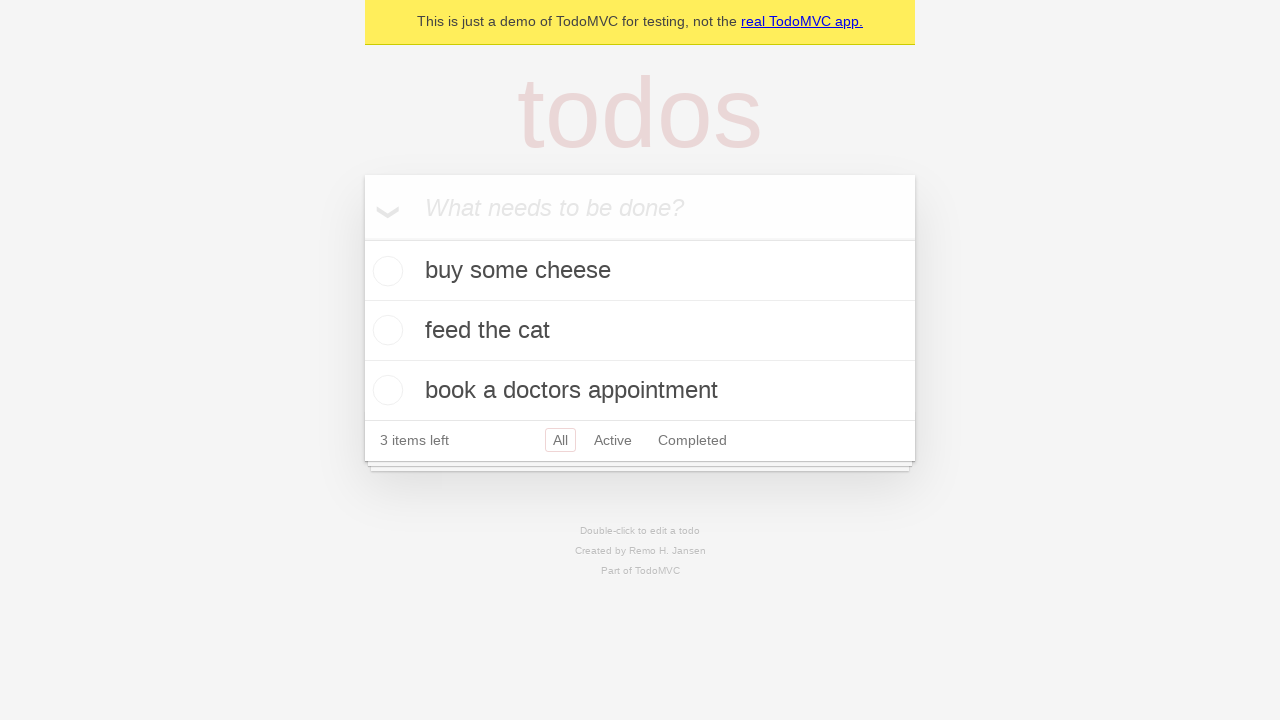

Verified that 3 items are displayed in the todo list
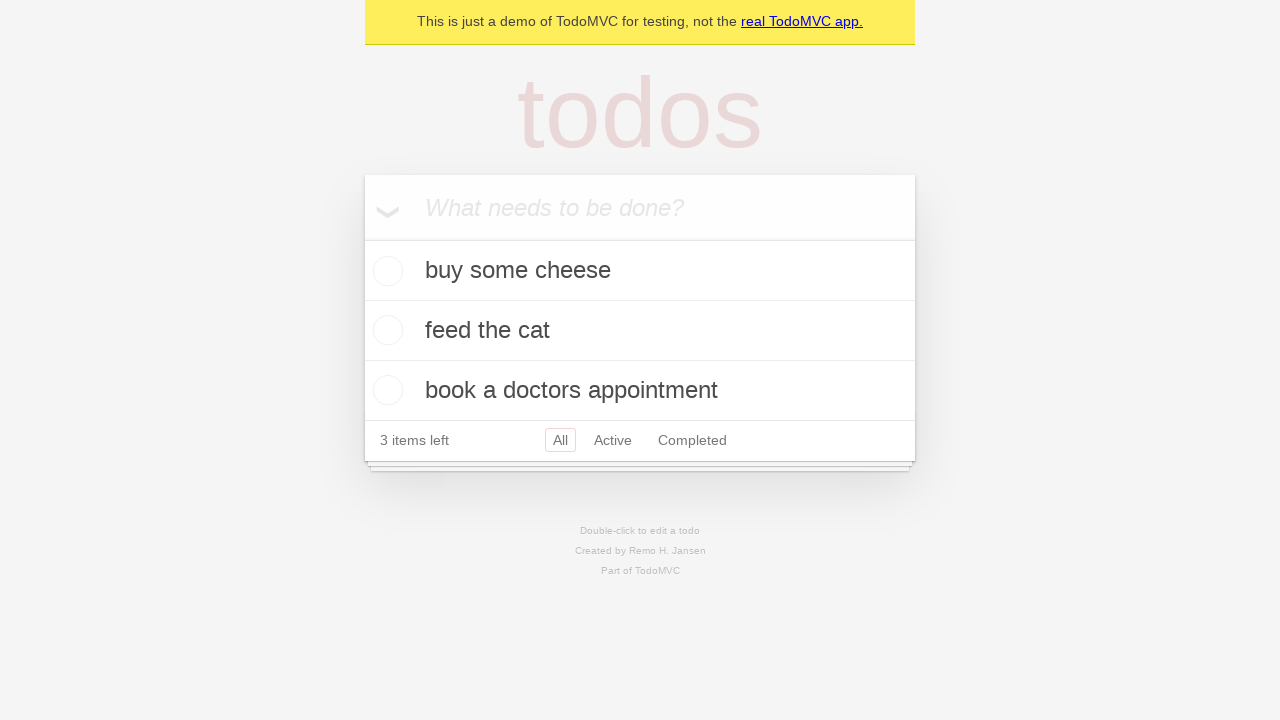

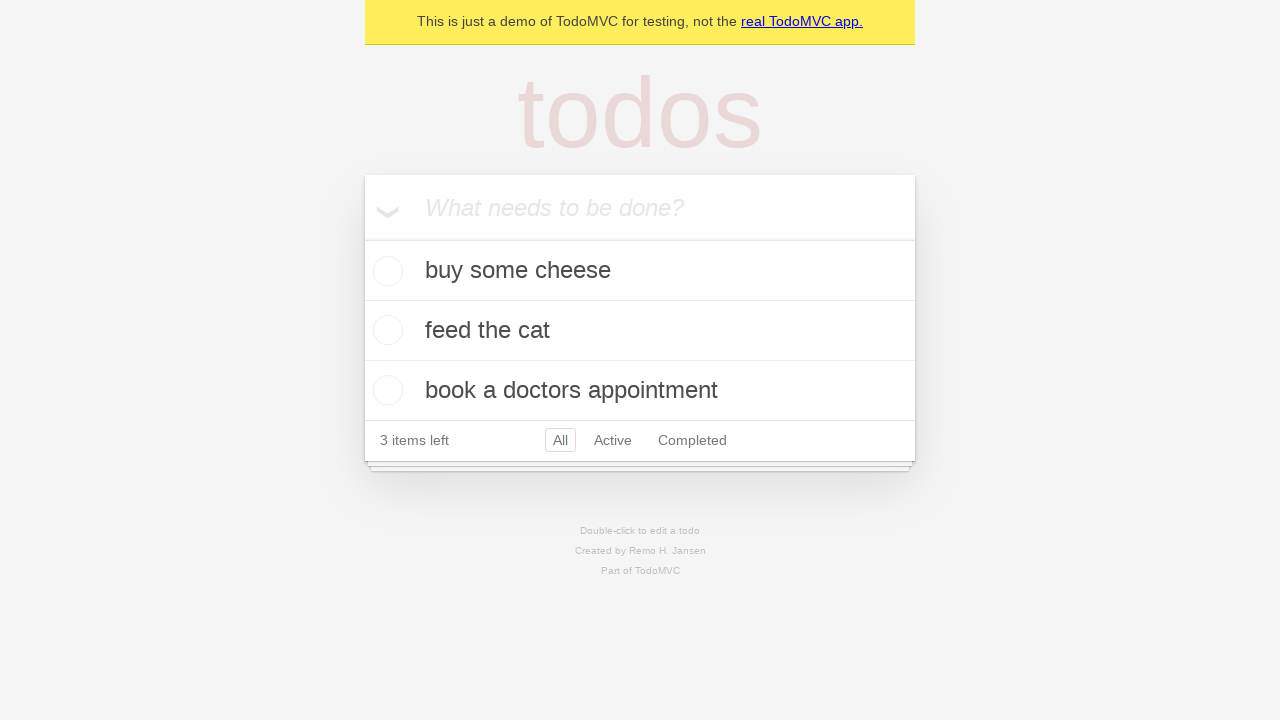